Tests browser navigation functionality by navigating between two different websites, then using browser back and forward commands to traverse the history.

Starting URL: https://demo.automationtesting.in/Windows.html

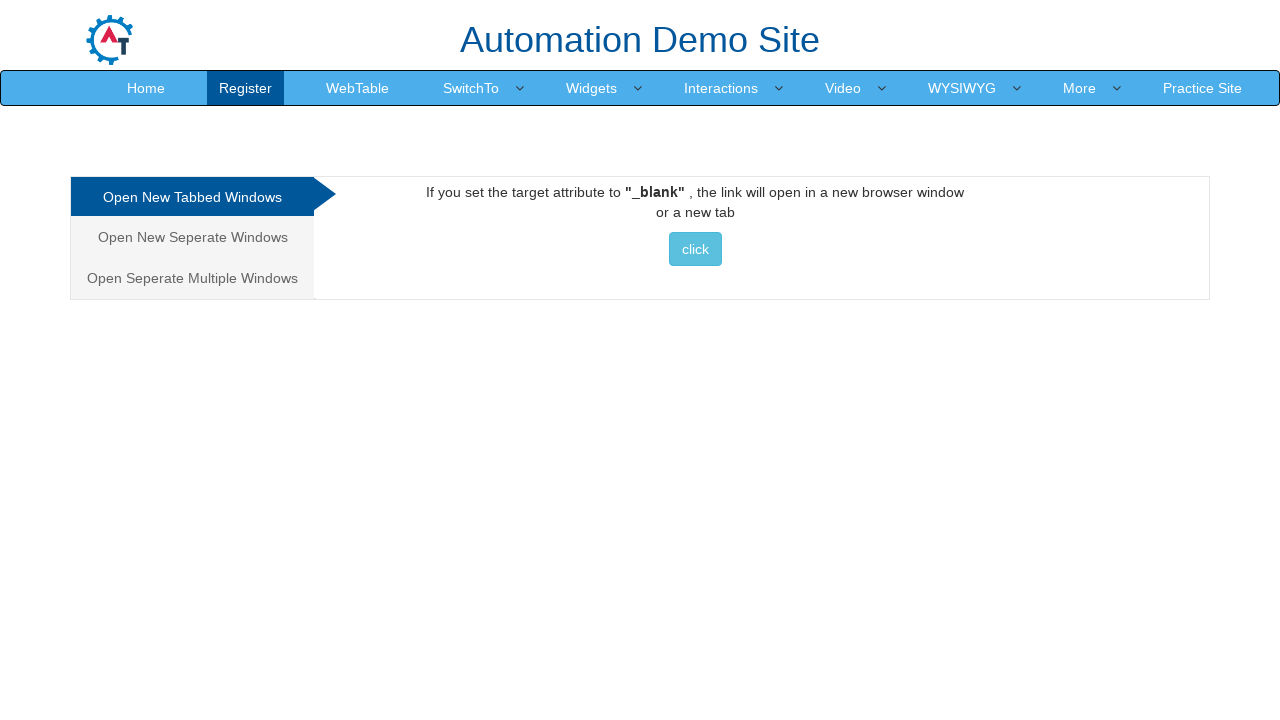

Initial page loaded at https://demo.automationtesting.in/Windows.html
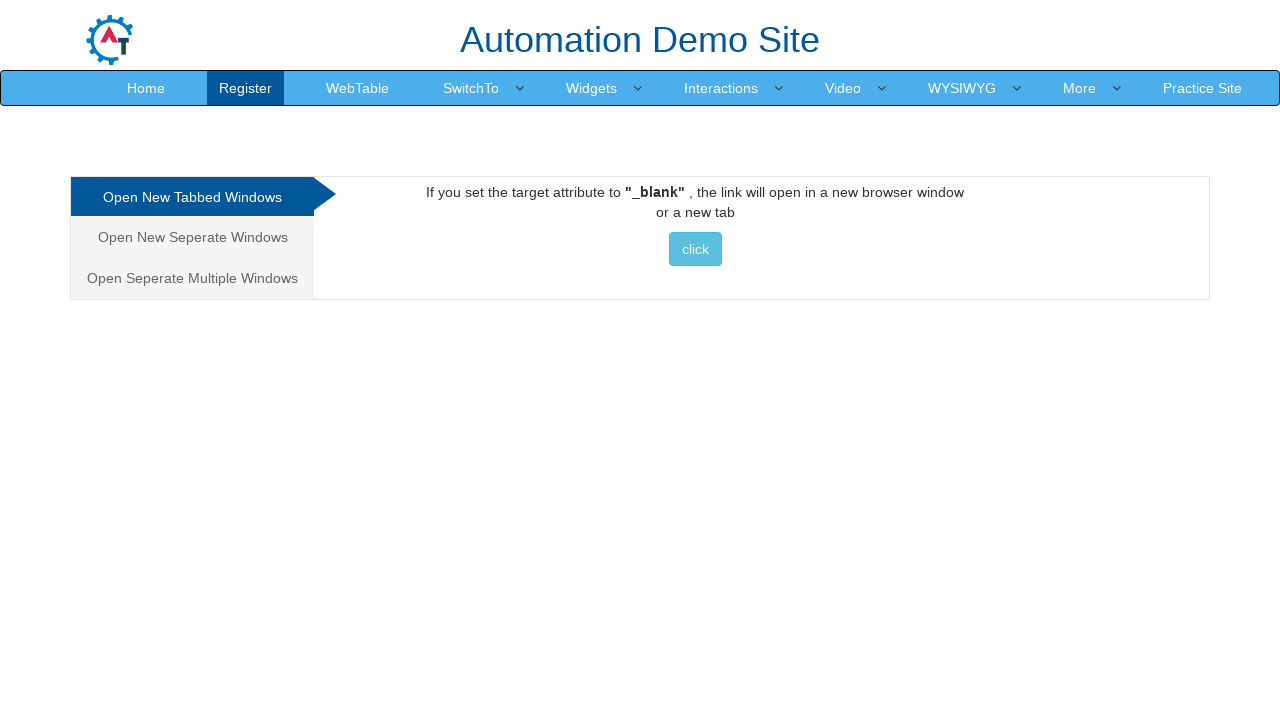

Navigated to https://demo.guru99.com/V4/
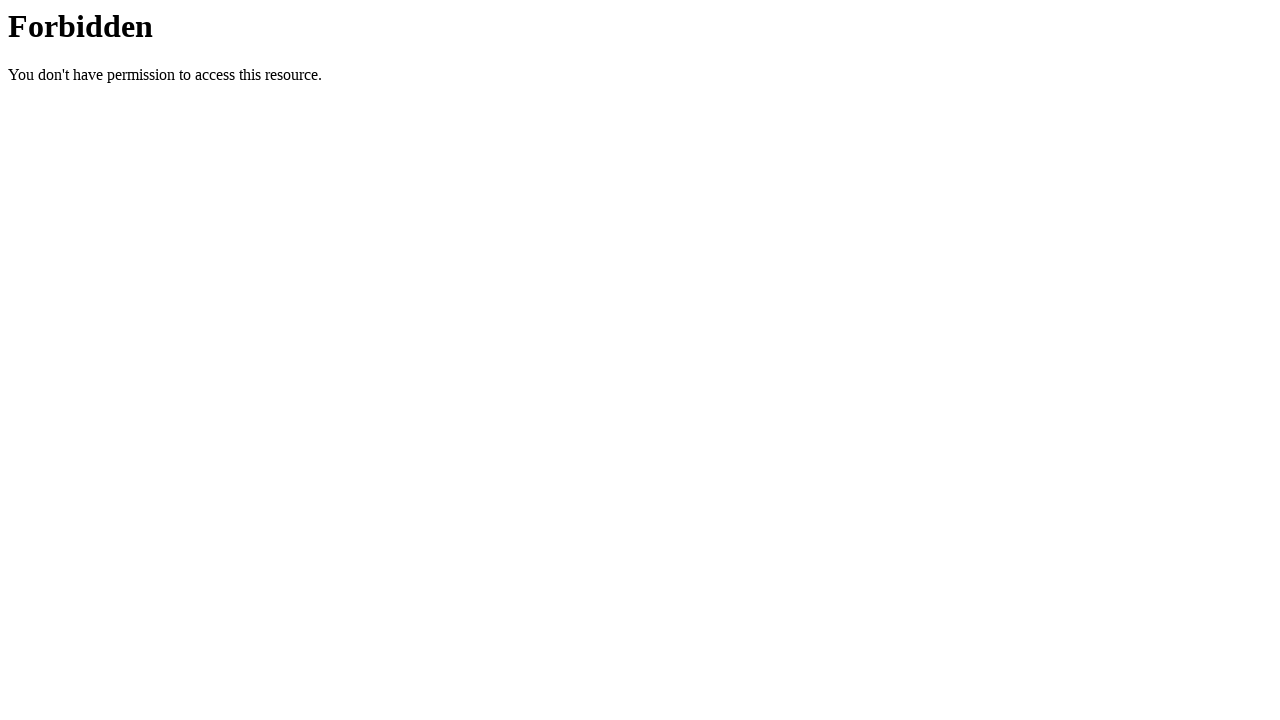

Second page loaded successfully
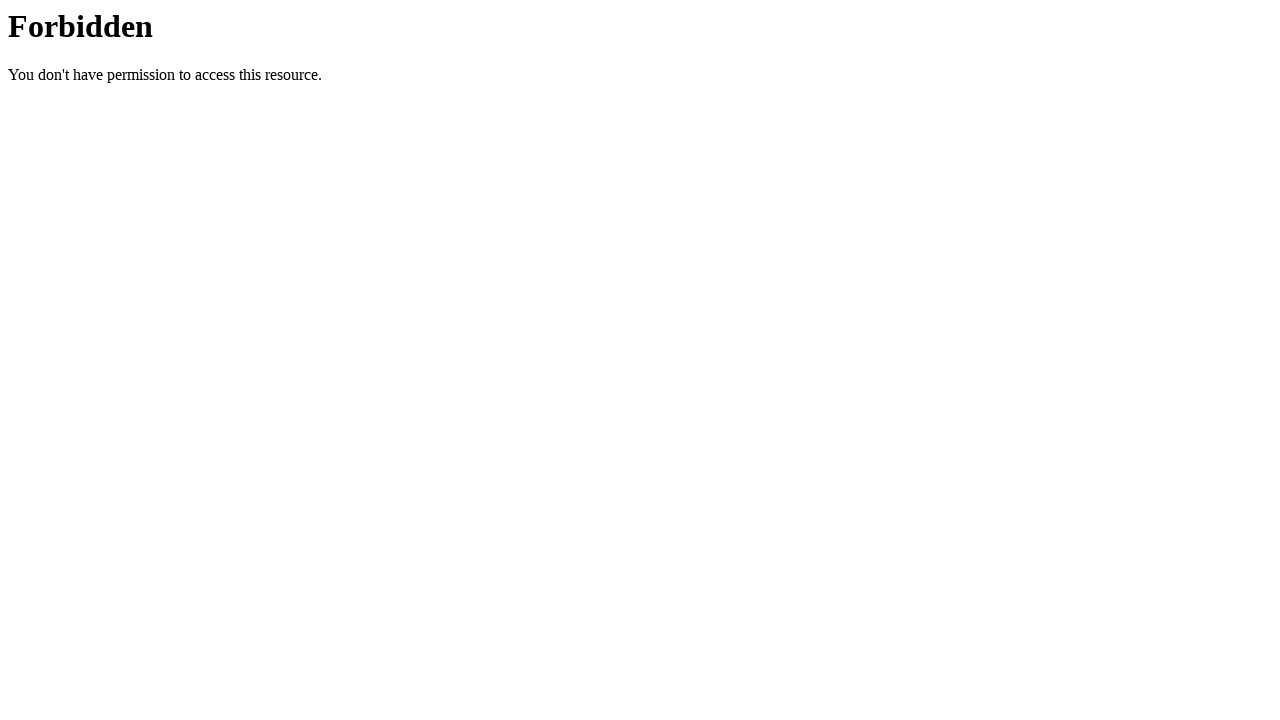

Navigated back to previous page using browser back button
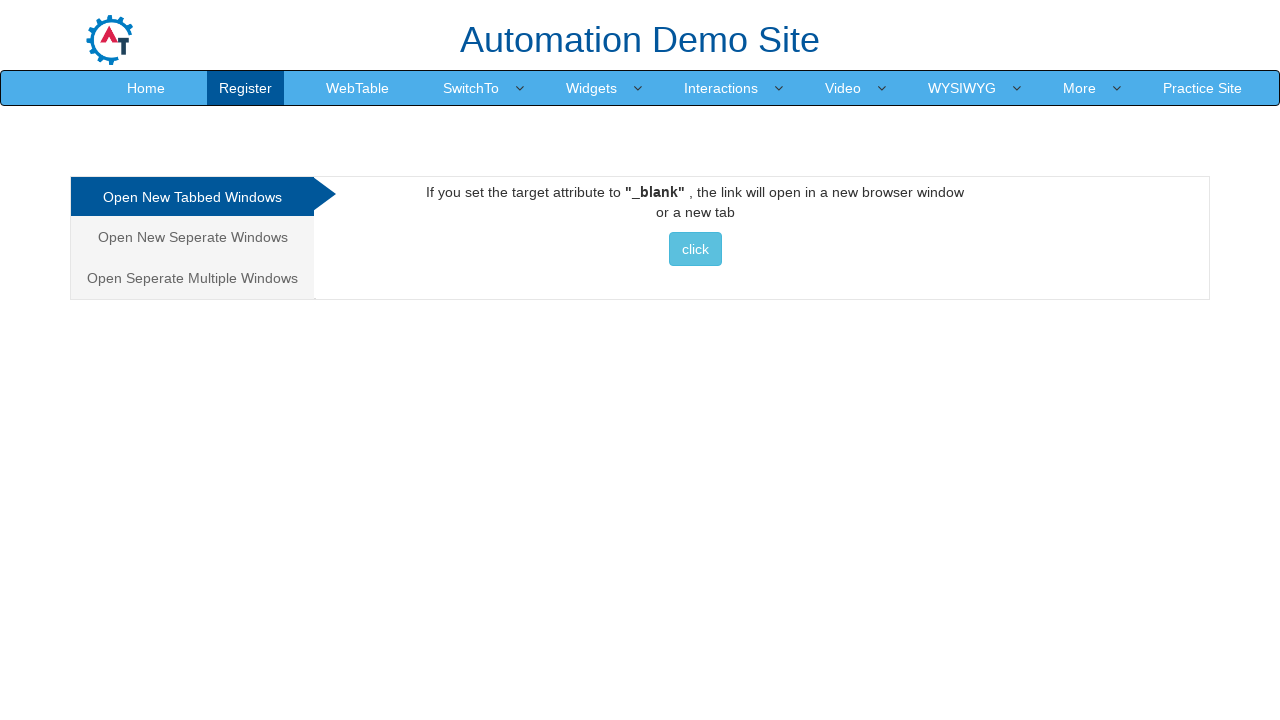

Previous page reloaded after back navigation
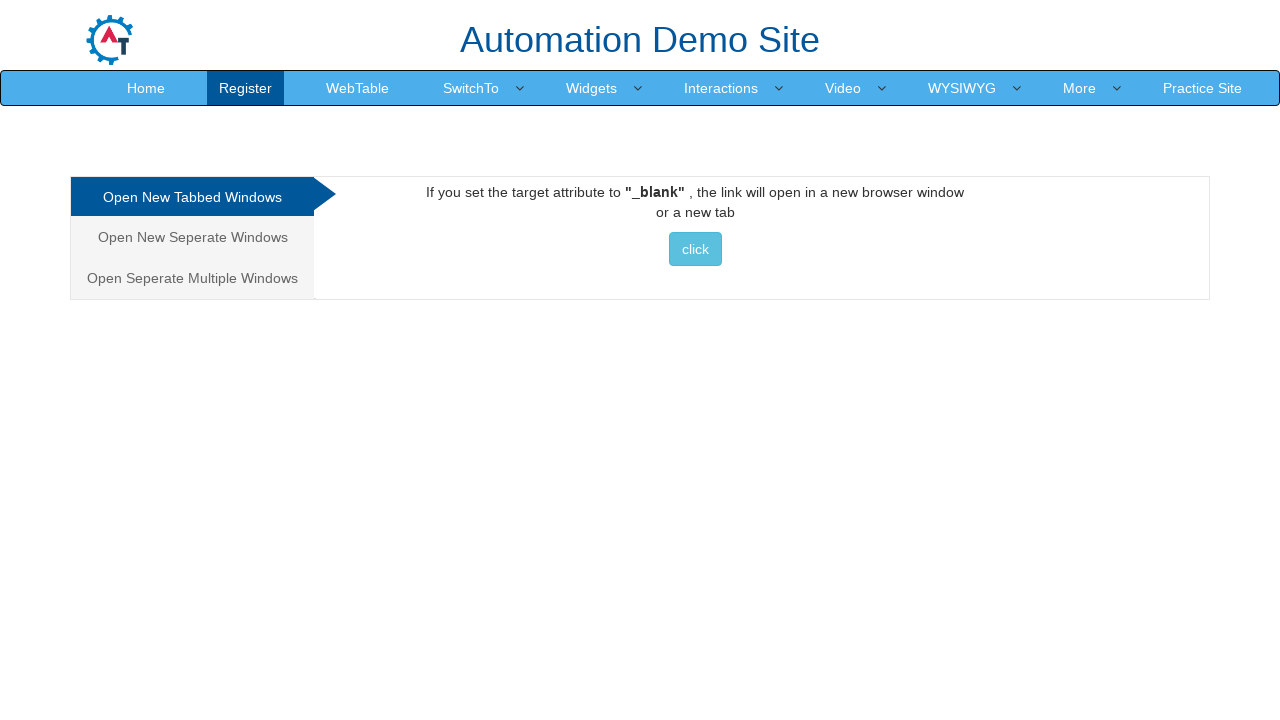

Navigated forward to second page using browser forward button
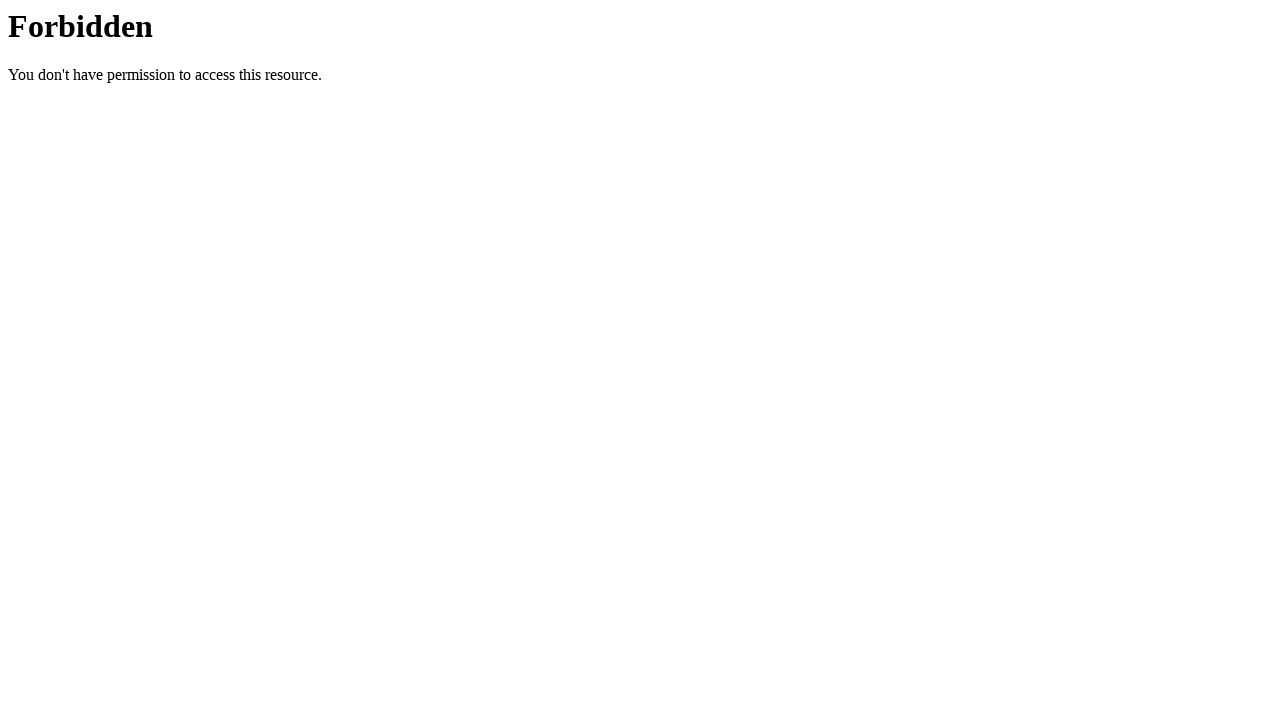

Second page reloaded after forward navigation
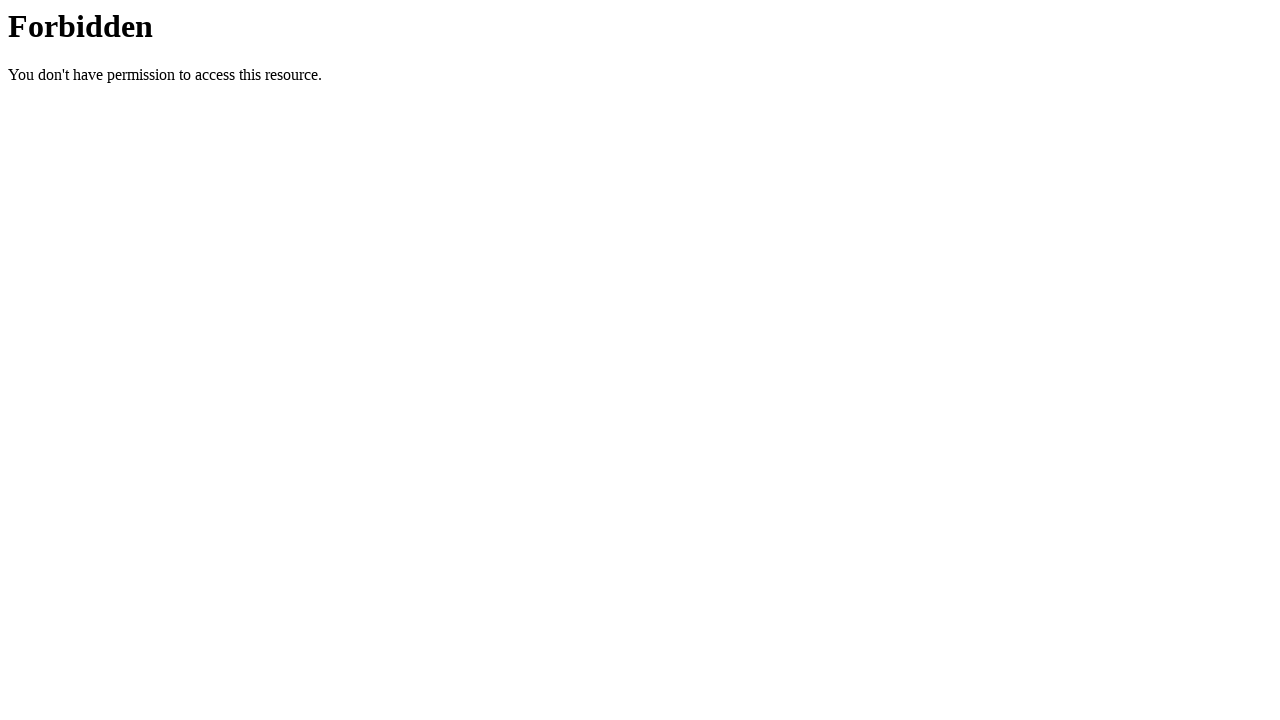

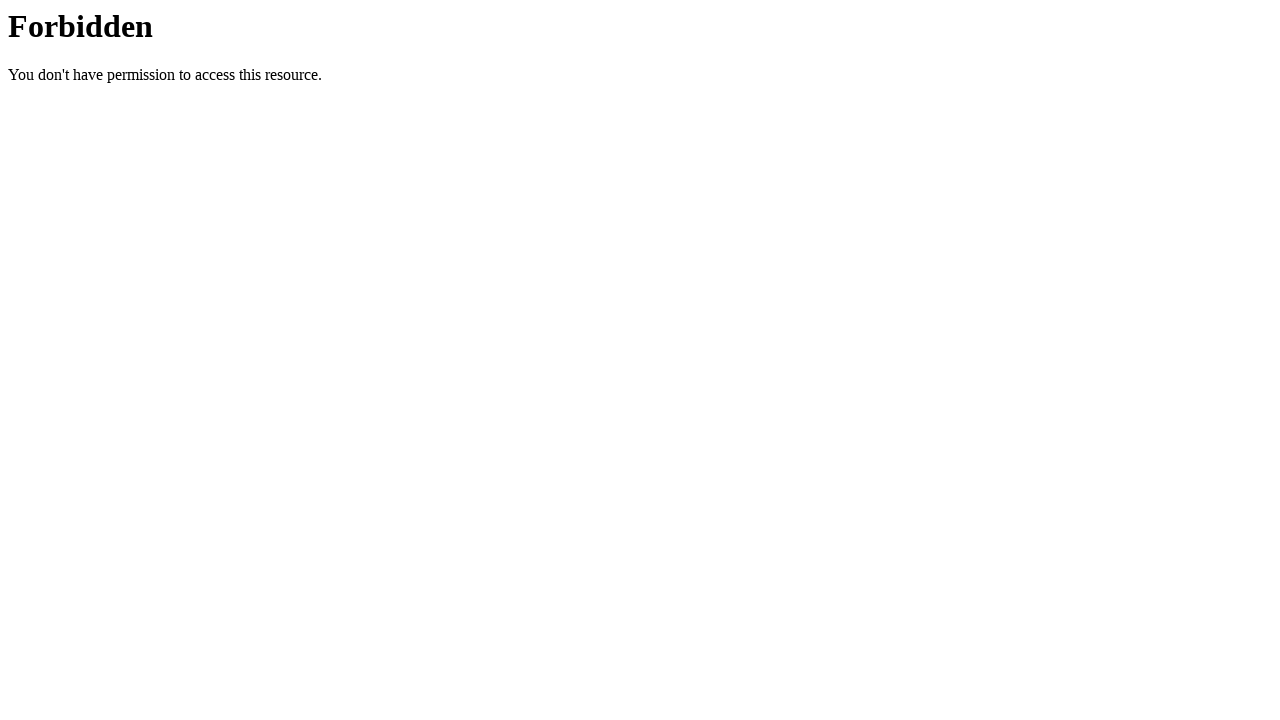